Tests a registration form by filling in personal details including first name, last name, address, email, phone number, selecting gender and hobby options, entering password fields, and submitting the form.

Starting URL: http://demo.automationtesting.in/Register.html

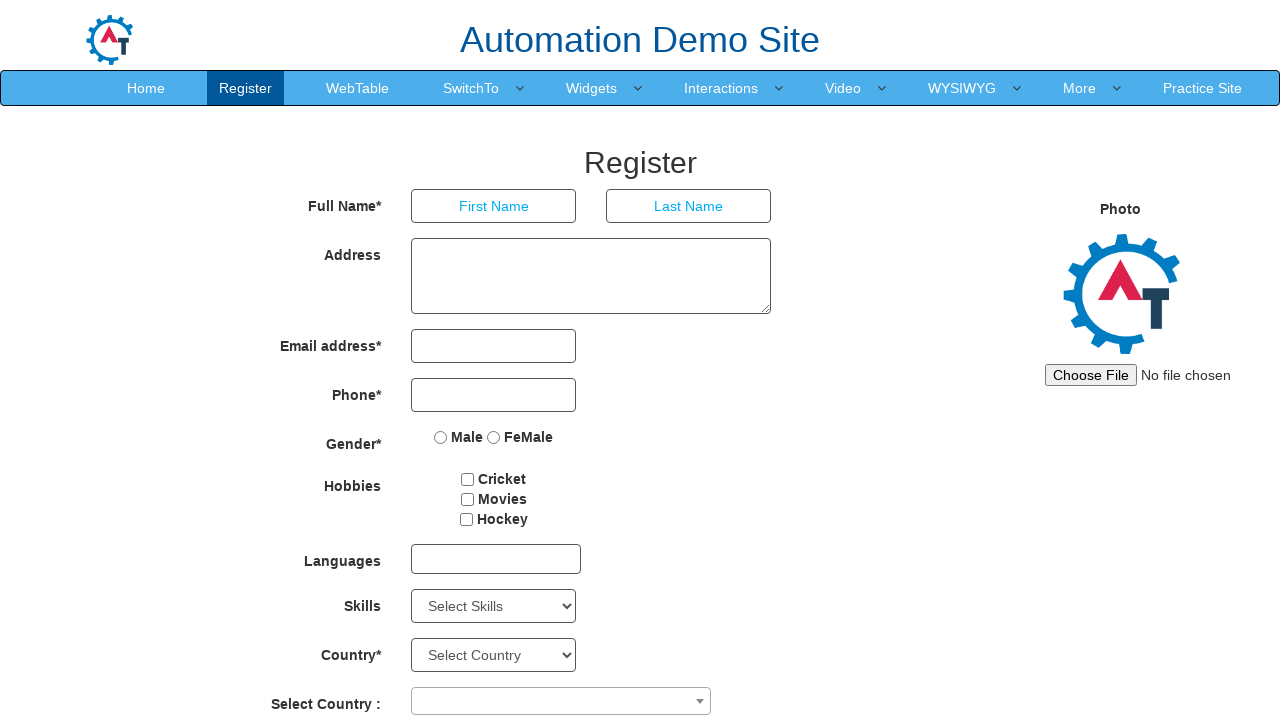

Navigated to registration form page
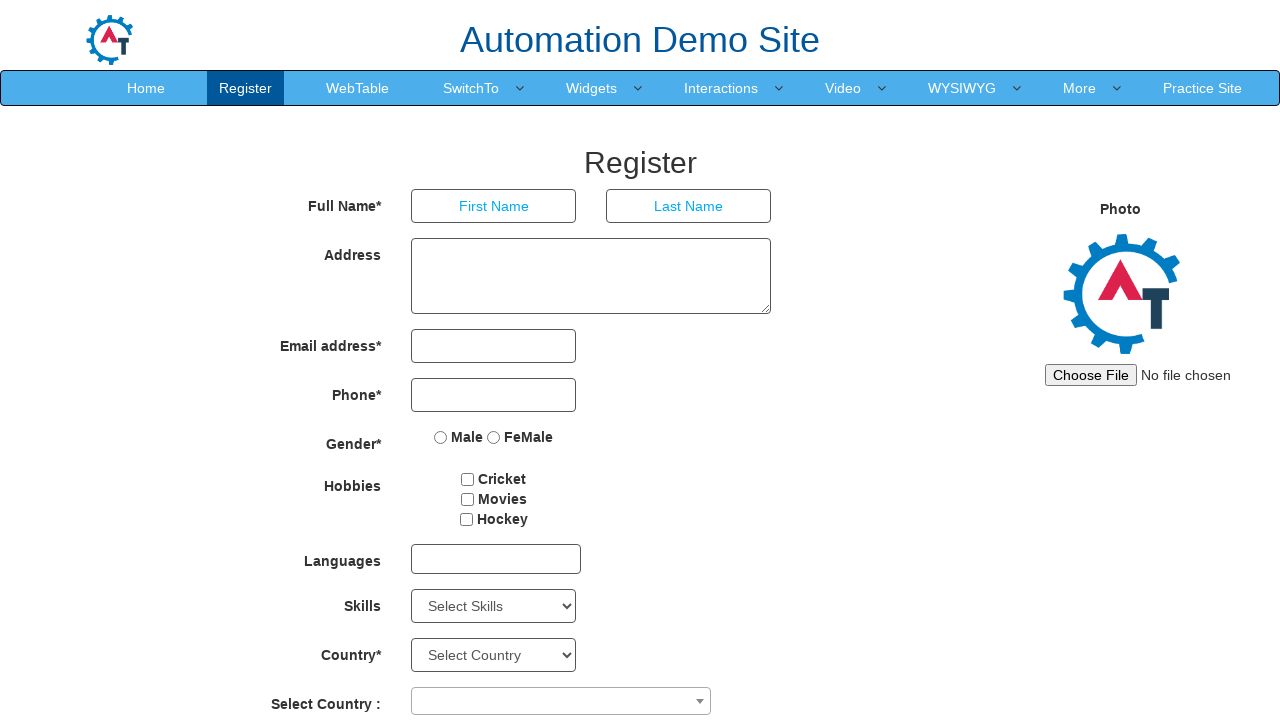

Filled first name field with 'Michael' on input[placeholder='First Name']
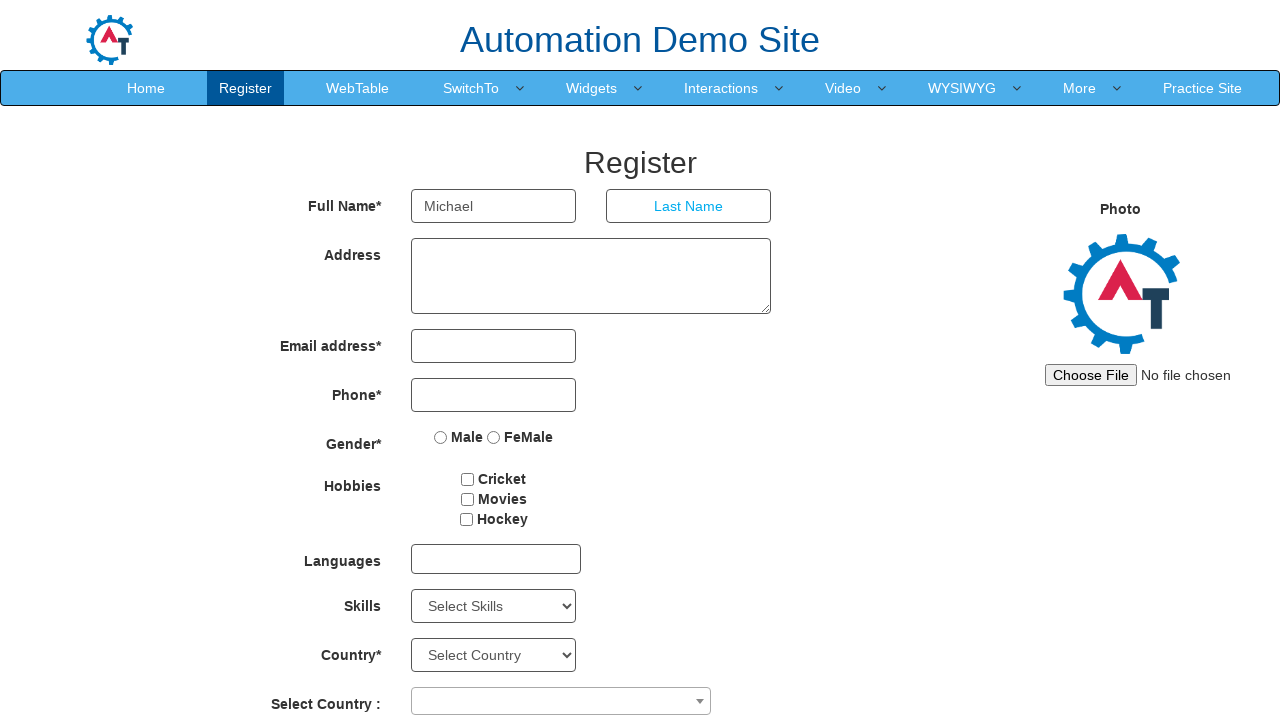

Filled last name field with 'Thompson' on input[placeholder='Last Name']
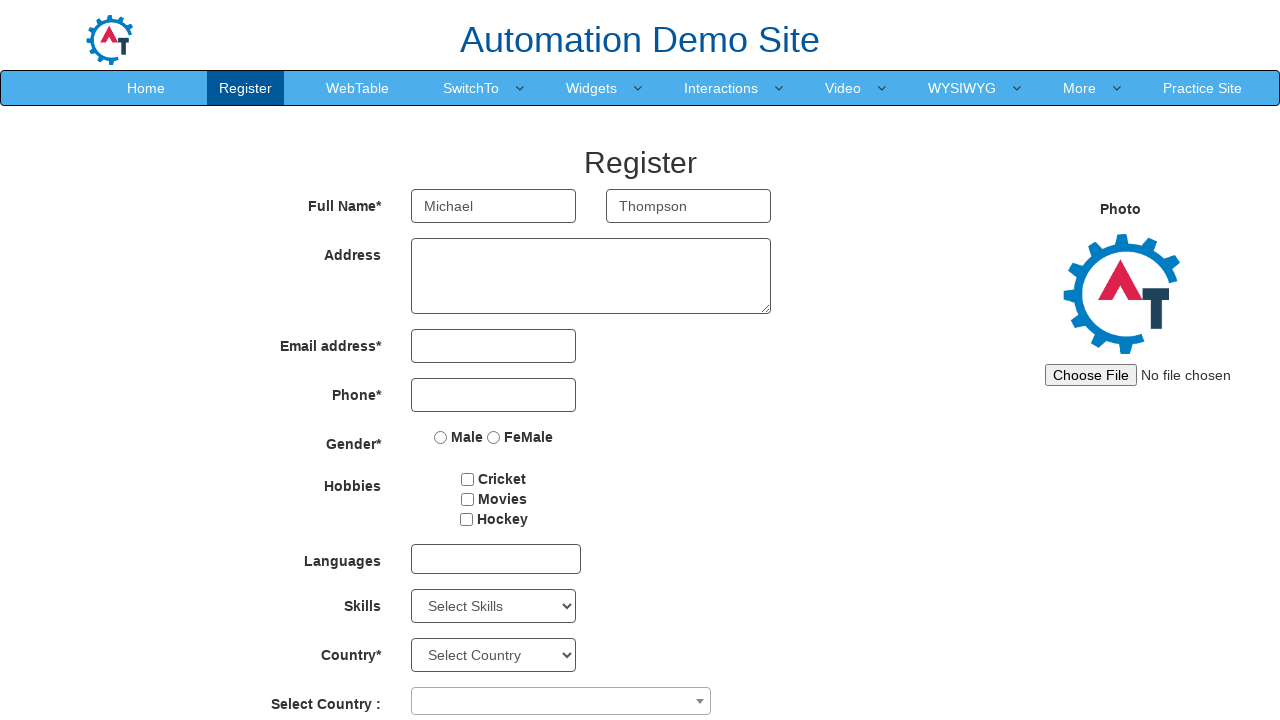

Filled address field with full address on #basicBootstrapForm textarea
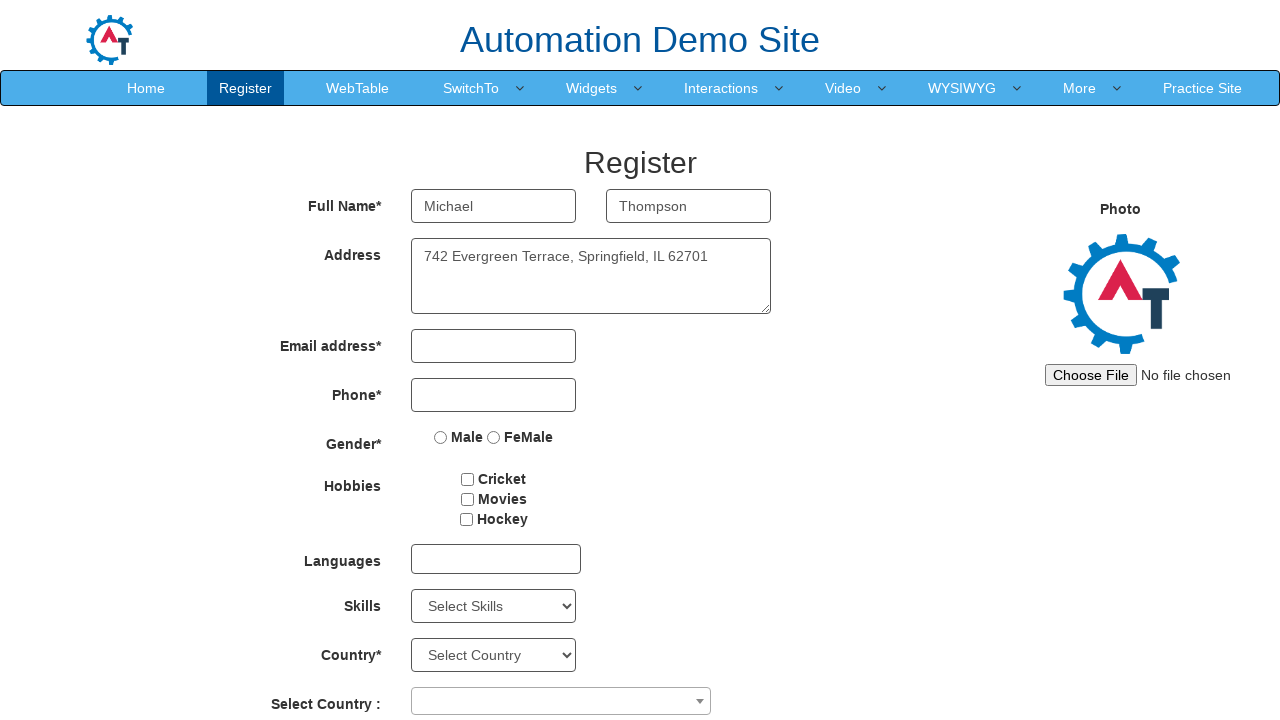

Filled email field with 'michael.thompson2024@example.com' on input[type='email']
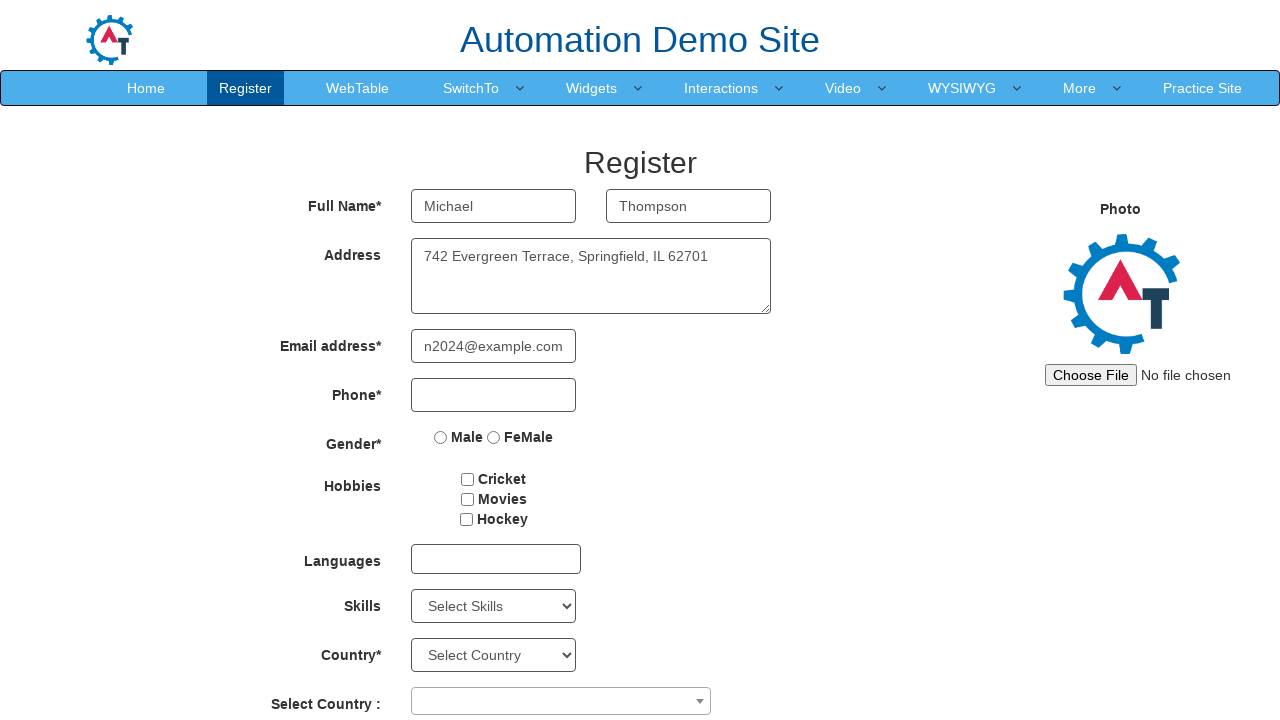

Filled phone number field with '5551234567' on #basicBootstrapForm input[type='tel']
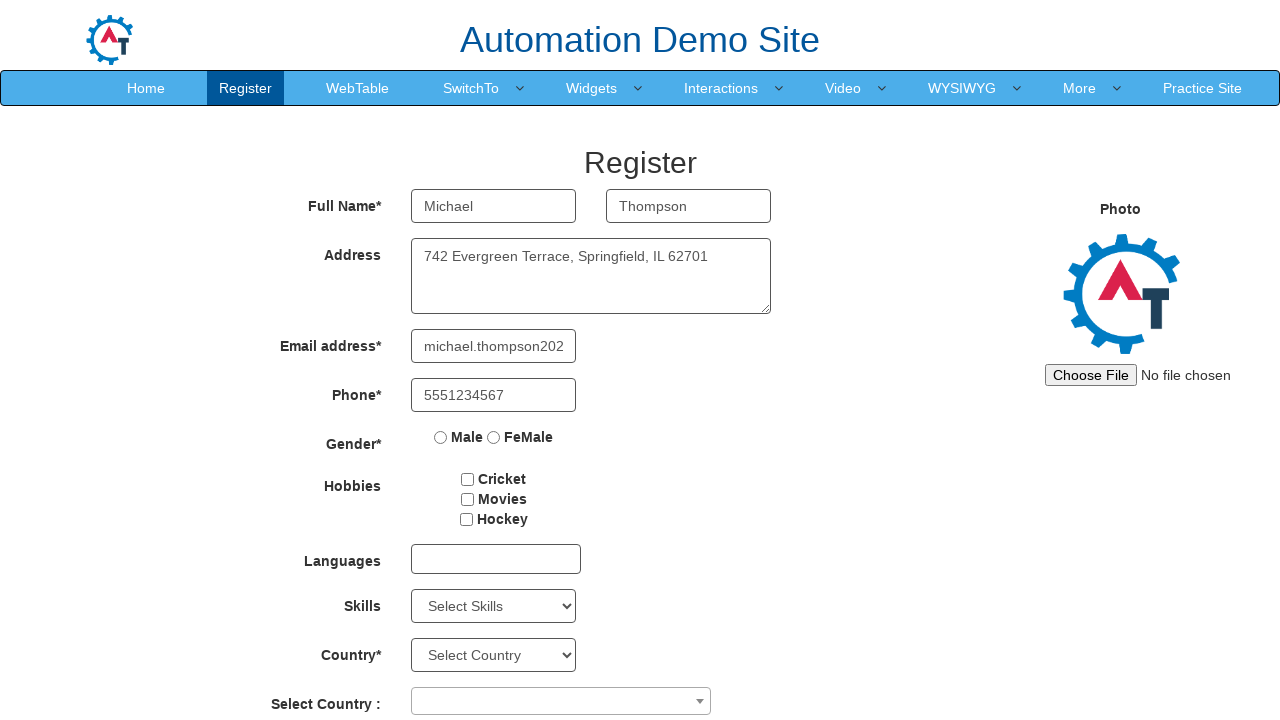

Selected 'Male' gender option at (441, 437) on input[name='radiooptions'][value='Male']
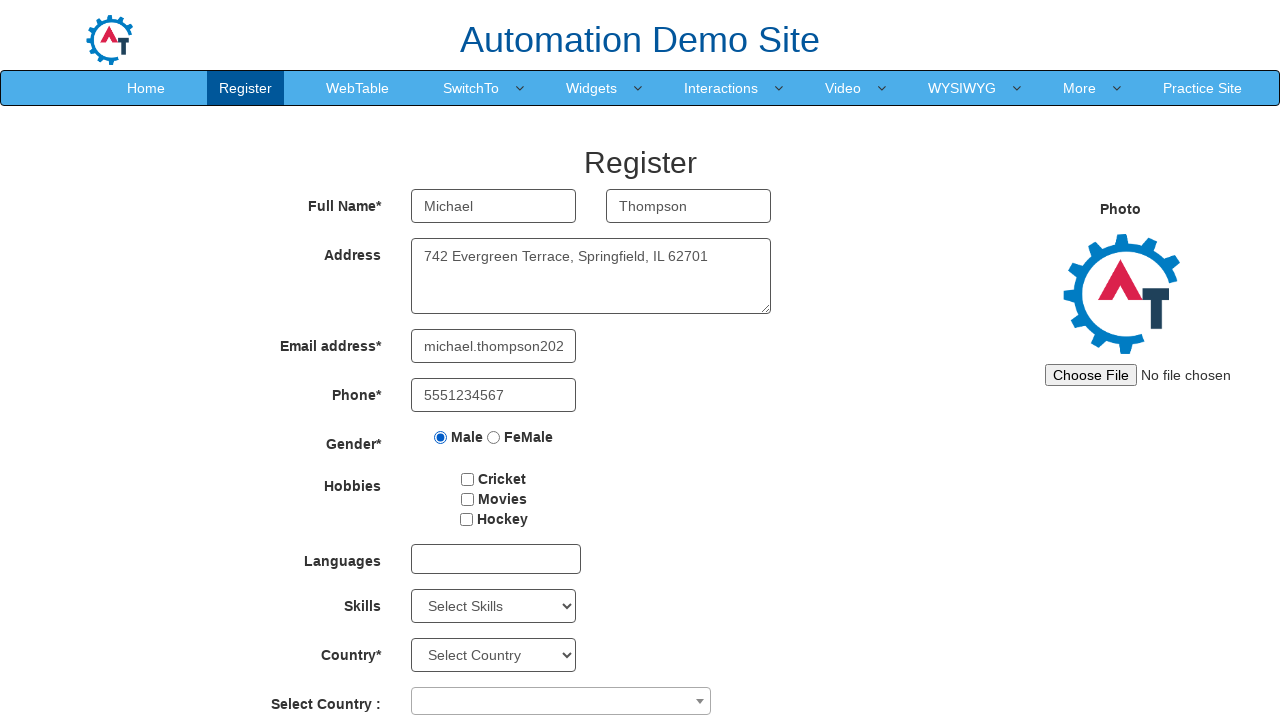

Selected hobby checkbox at (468, 479) on #checkbox1
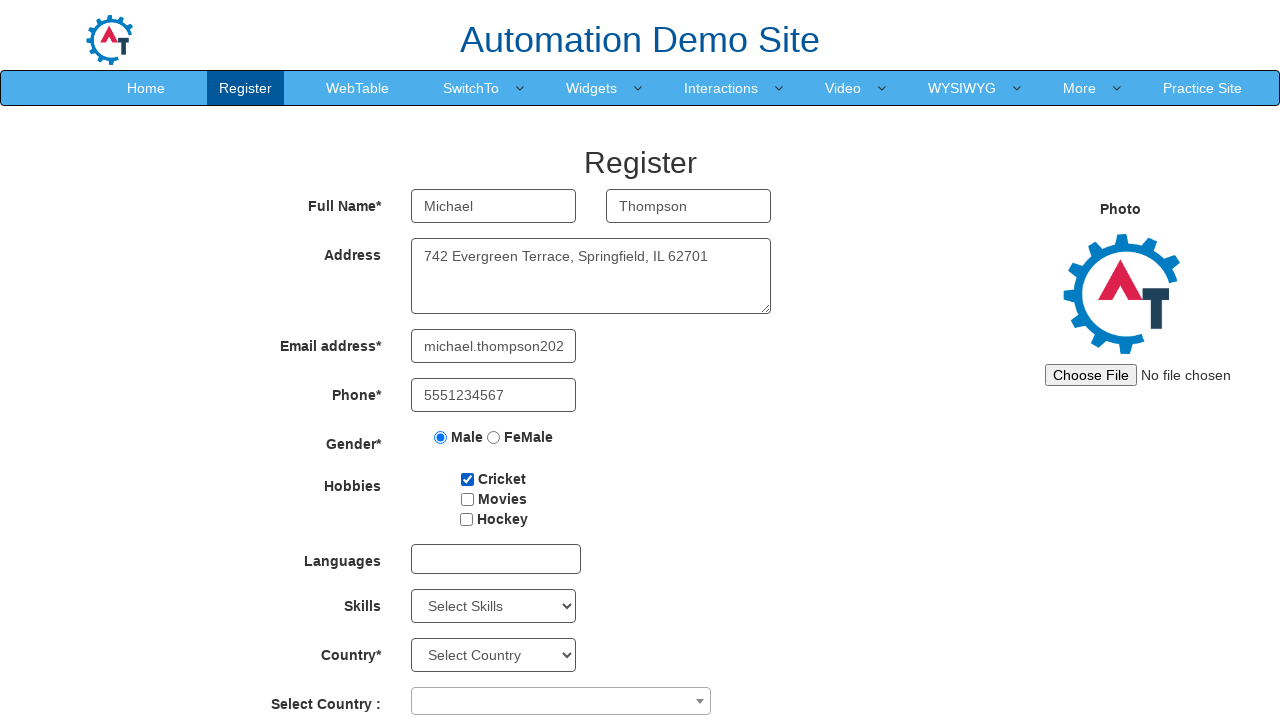

Filled password field with 'SecurePass123!' on #firstpassword
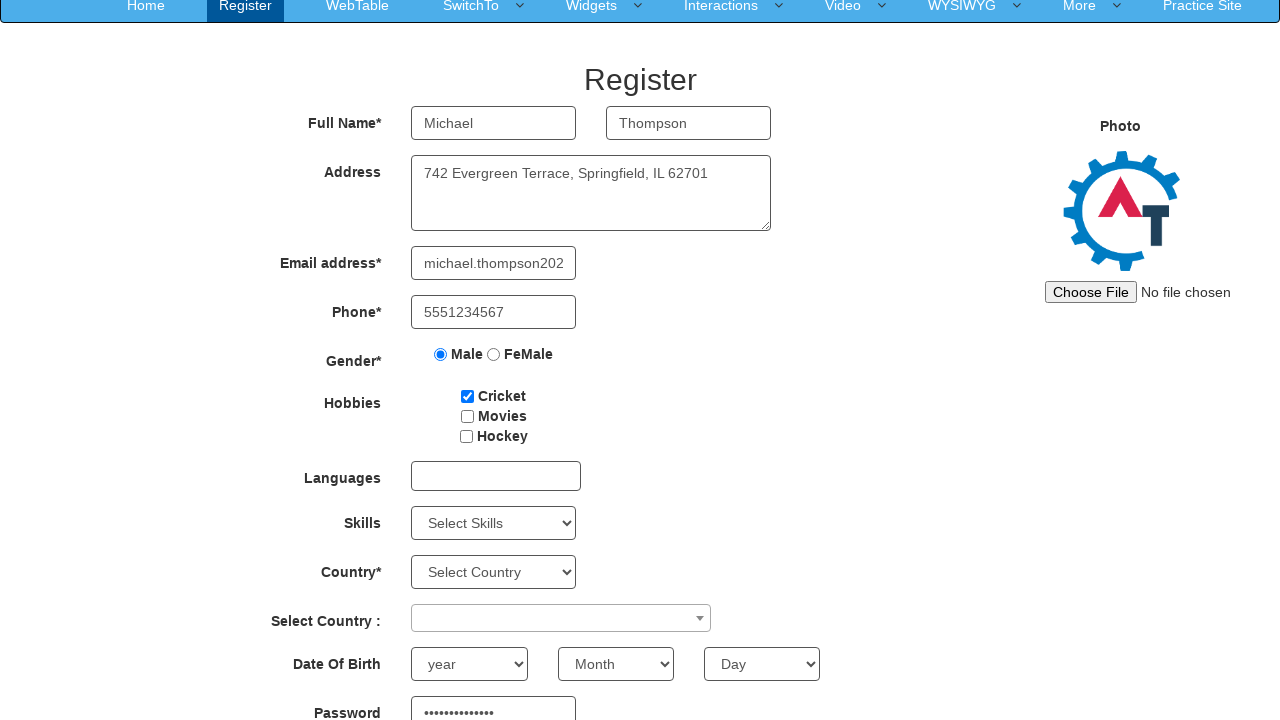

Filled confirm password field with 'SecurePass123!' on #secondpassword
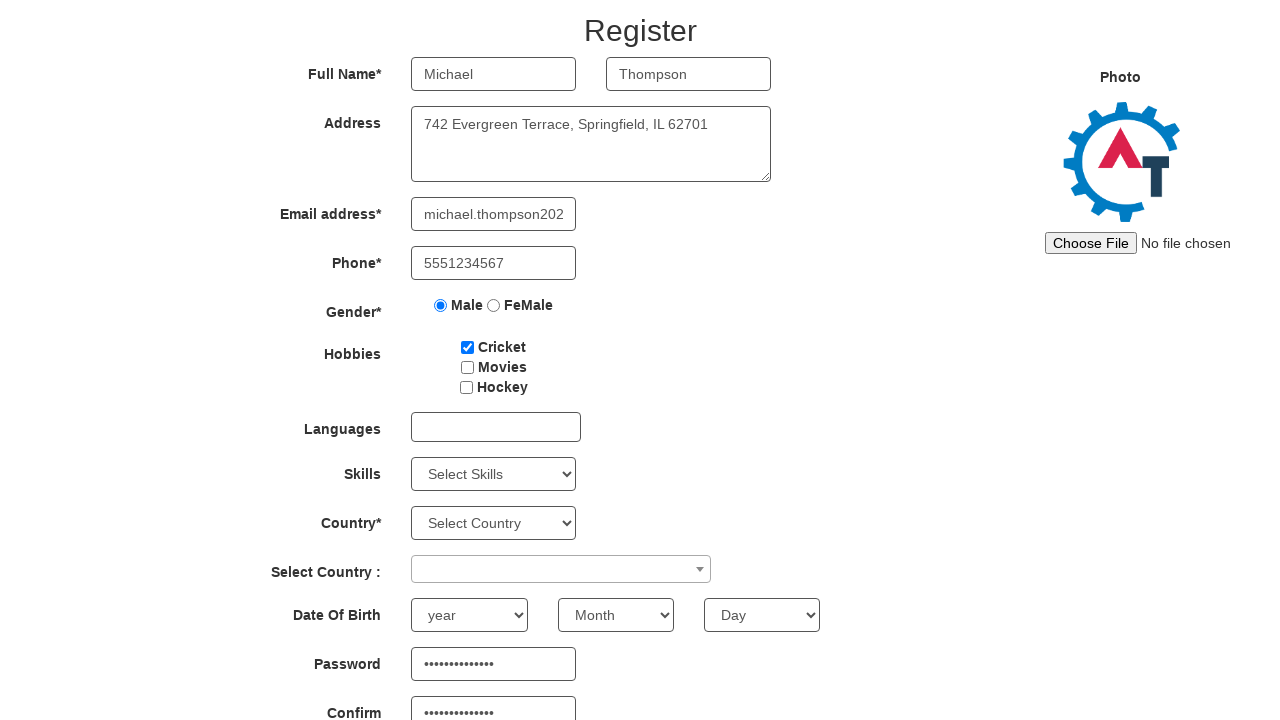

Waited 1000ms for form to be ready
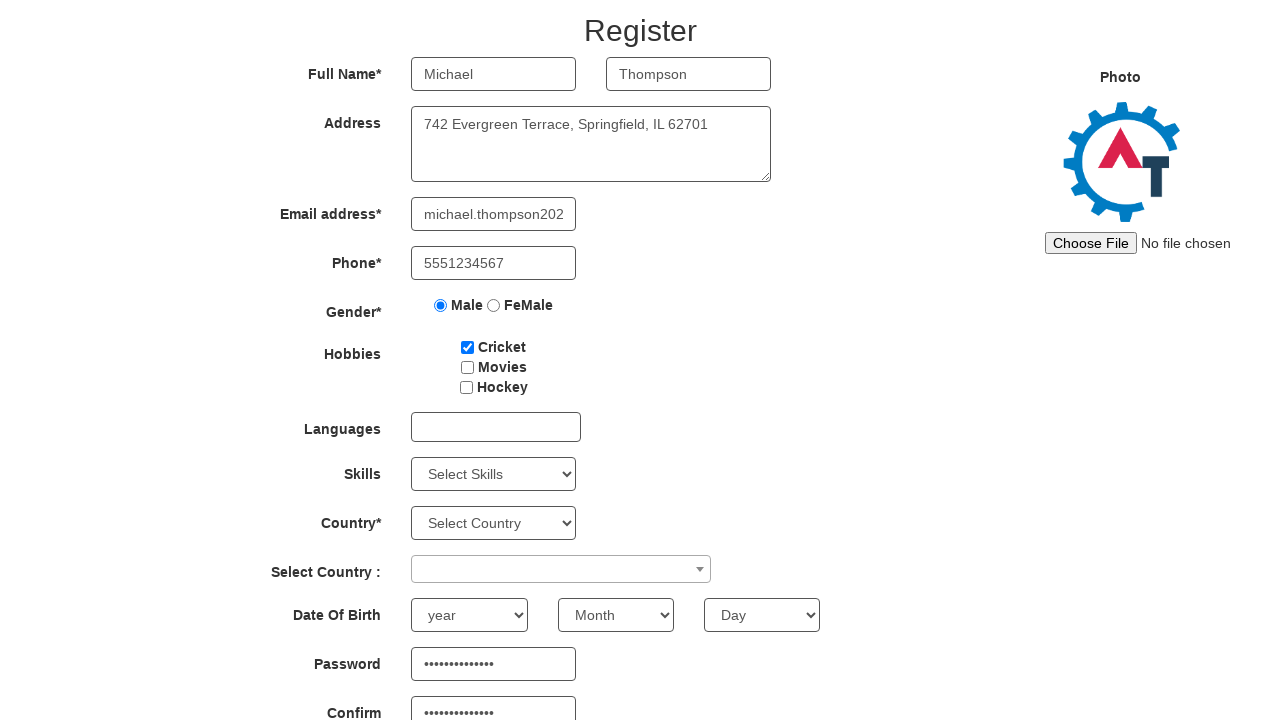

Clicked submit button to submit registration form at (572, 623) on #submitbtn
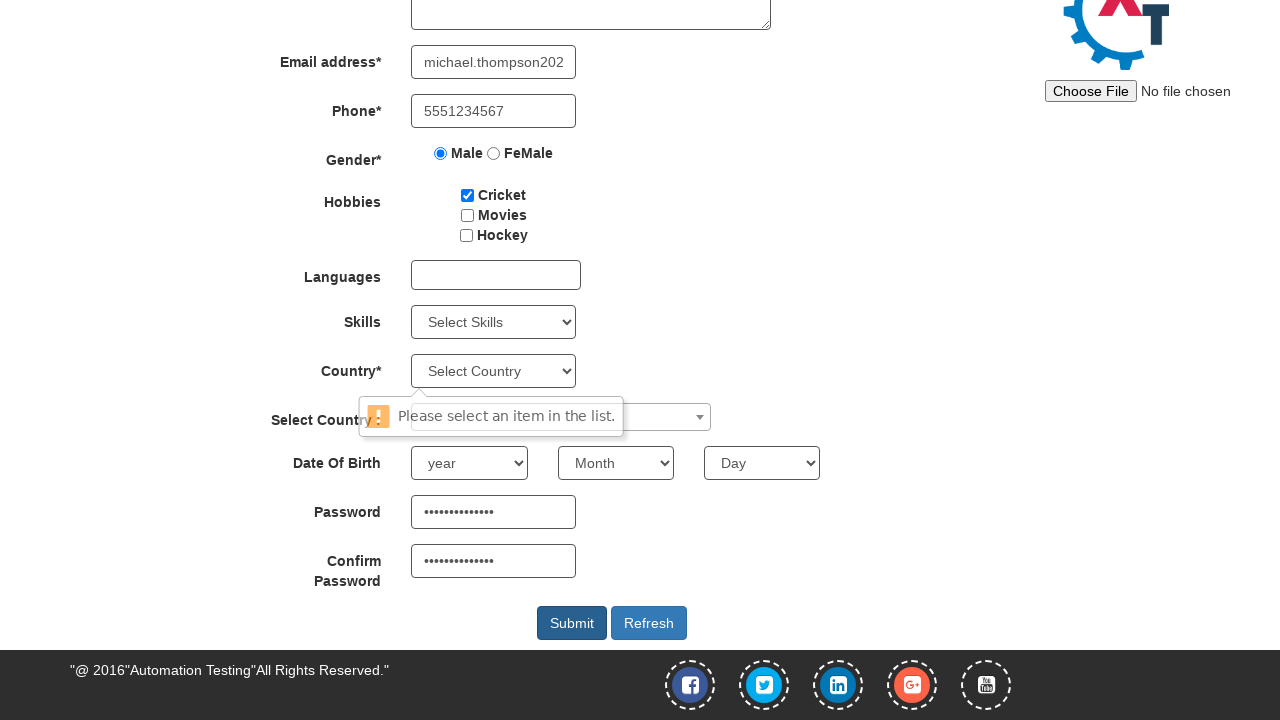

Waited 2000ms for form submission to complete
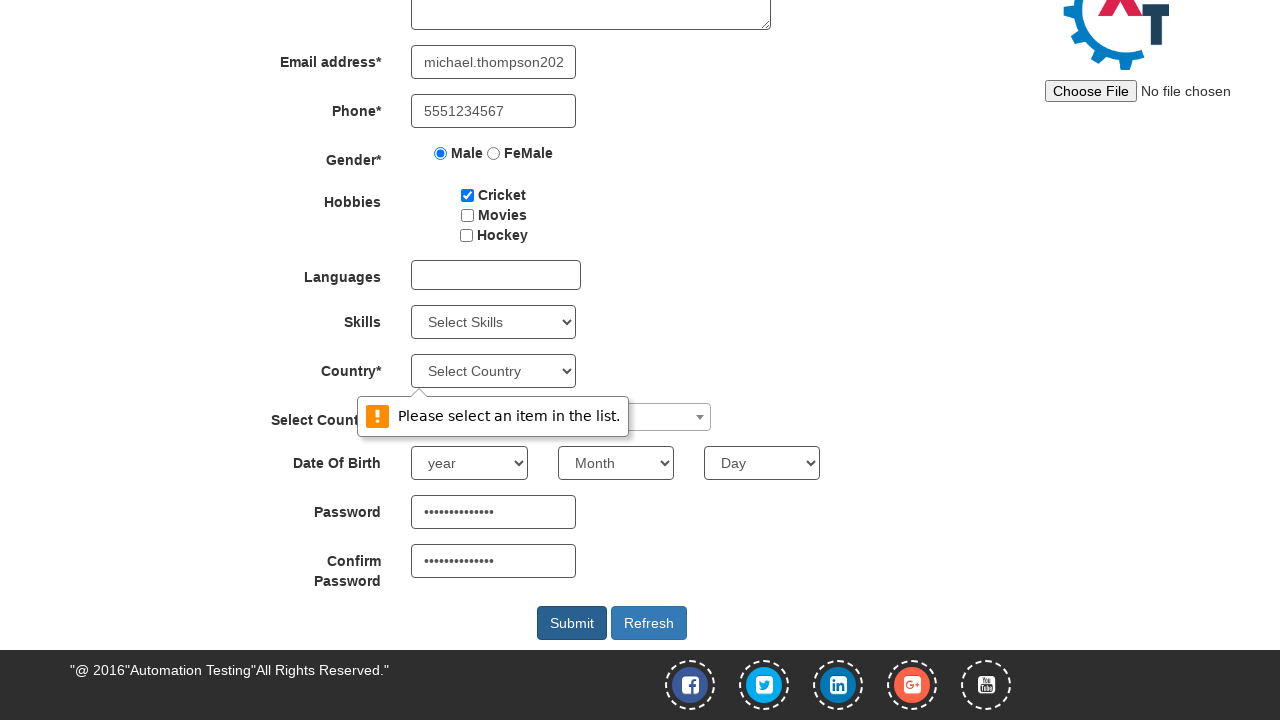

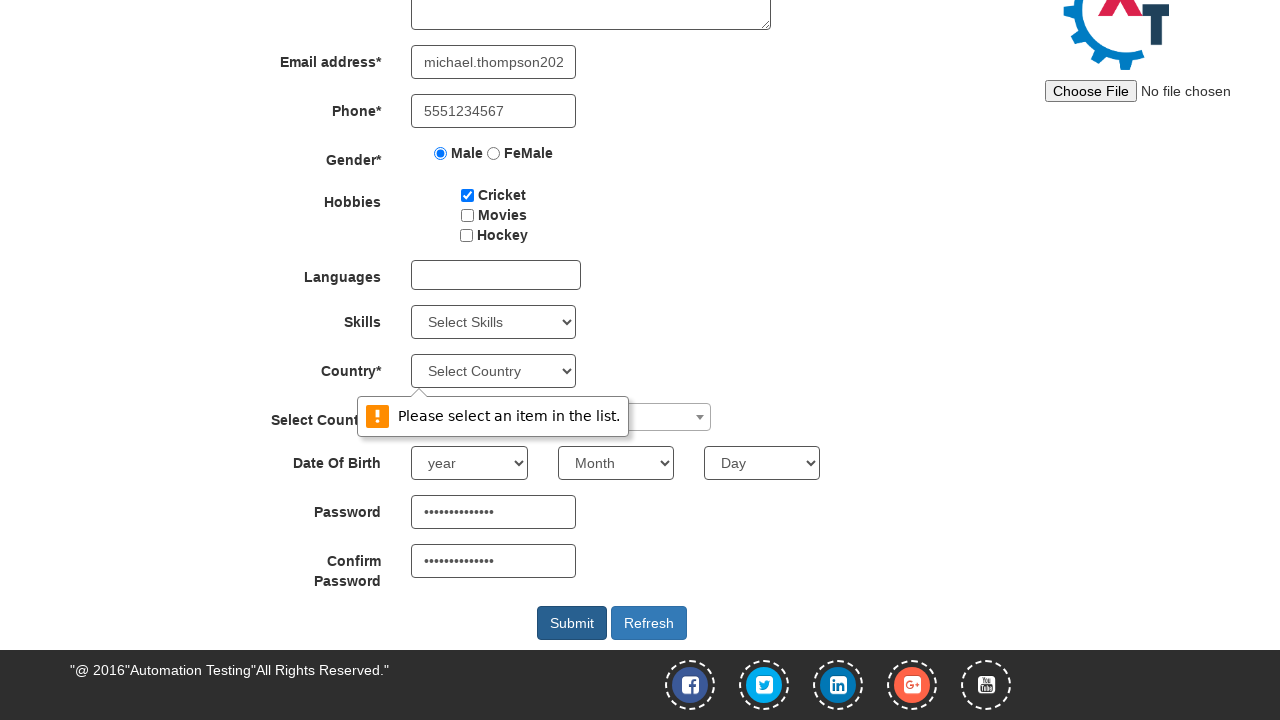